Navigates to a React shopping cart demo application and verifies the page loads

Starting URL: https://react-shopping-cart-67954.firebaseapp.com/

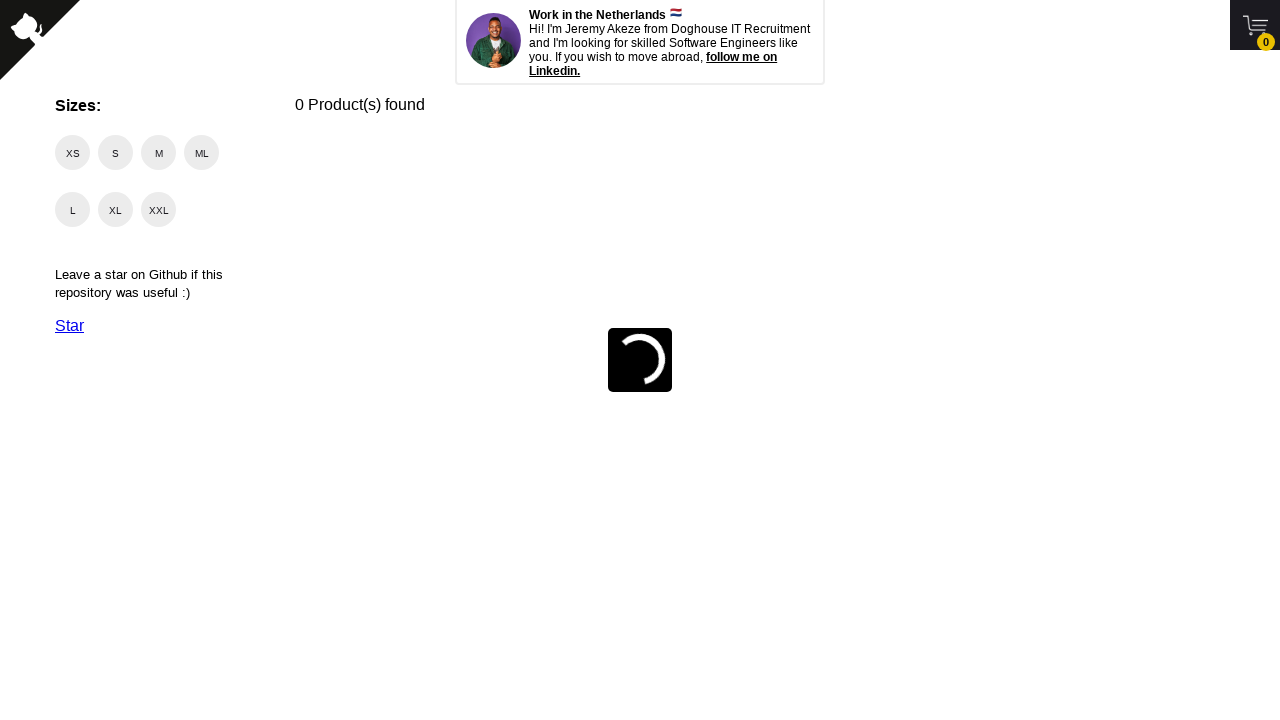

Waited for page DOM content to load on React shopping cart demo
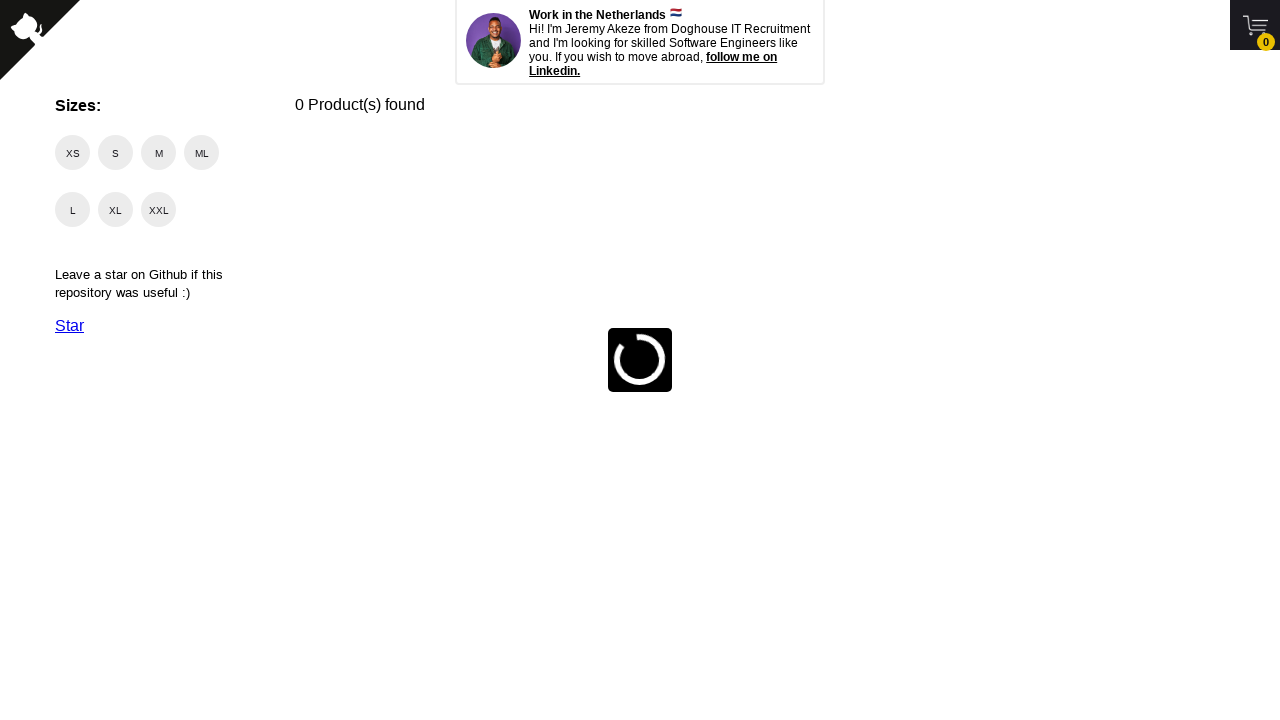

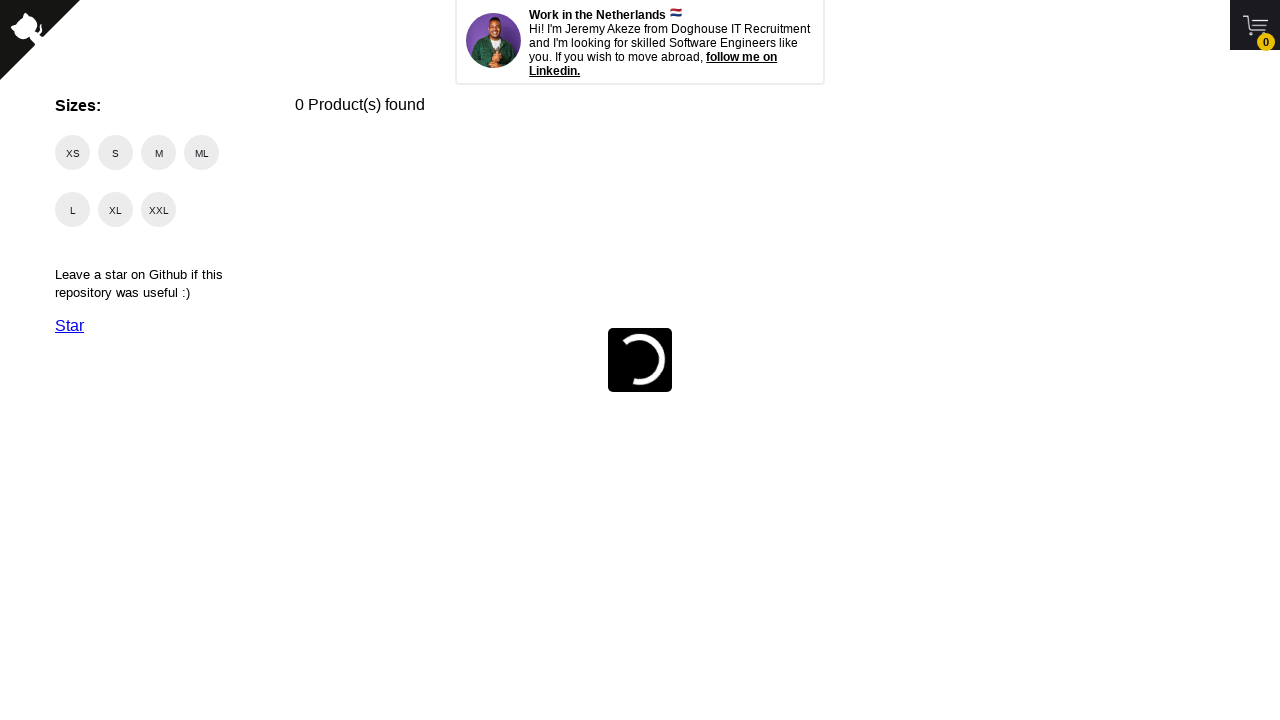